Navigates to the Selenium website and scrolls to the bottom of the page using JavaScript execution

Starting URL: https://selenium.dev/

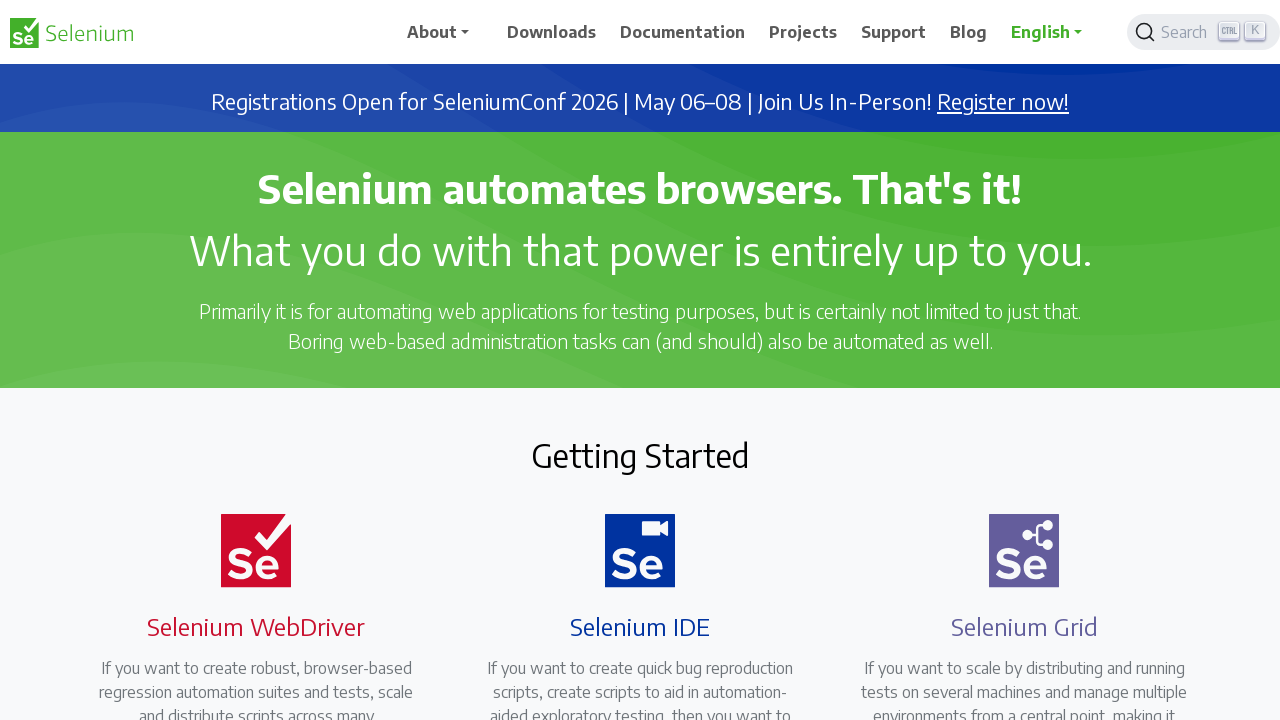

Navigated to Selenium website (https://selenium.dev/)
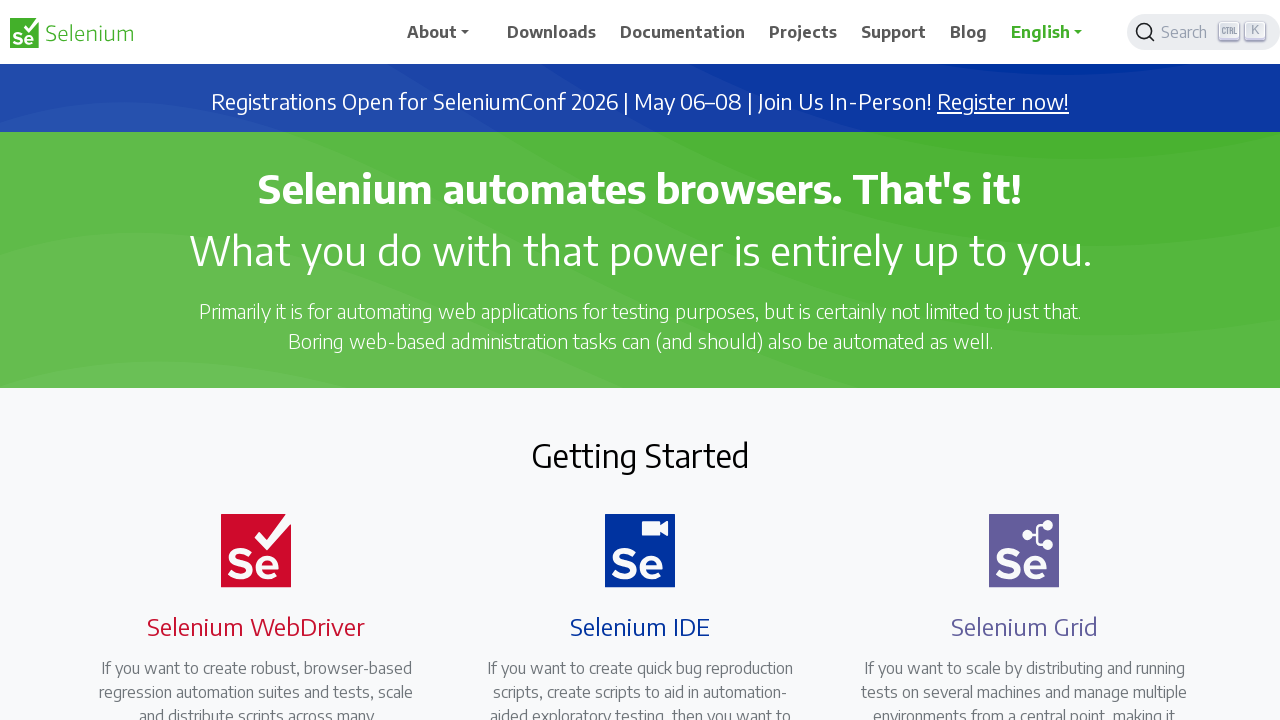

Scrolled to the bottom of the page using JavaScript execution
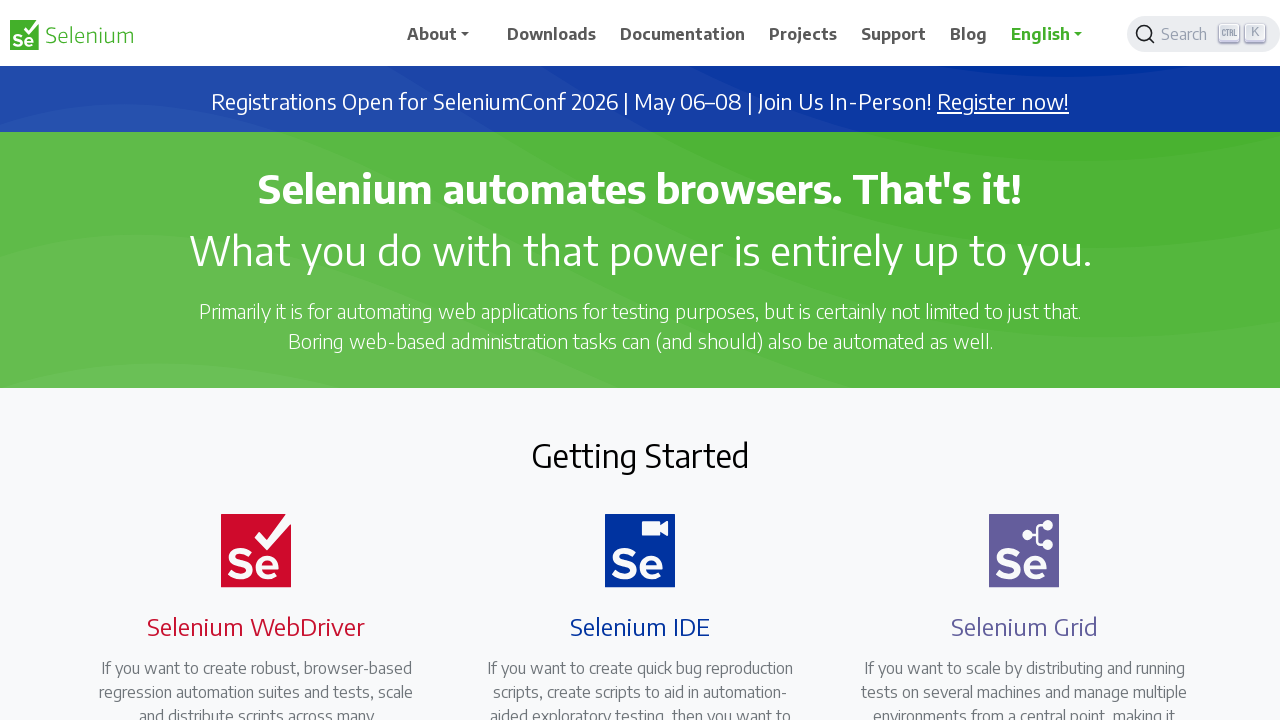

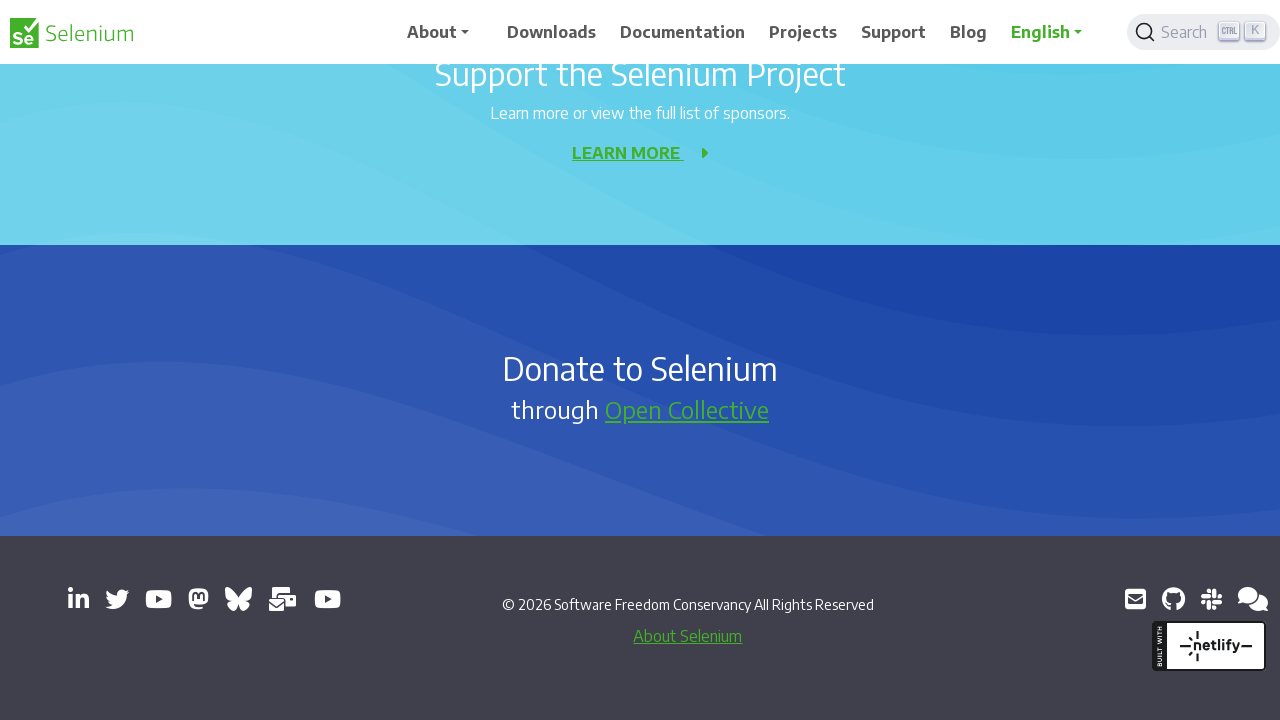